Finds a specific product on the homepage and adds it to the cart

Starting URL: https://www.demoblaze.com/

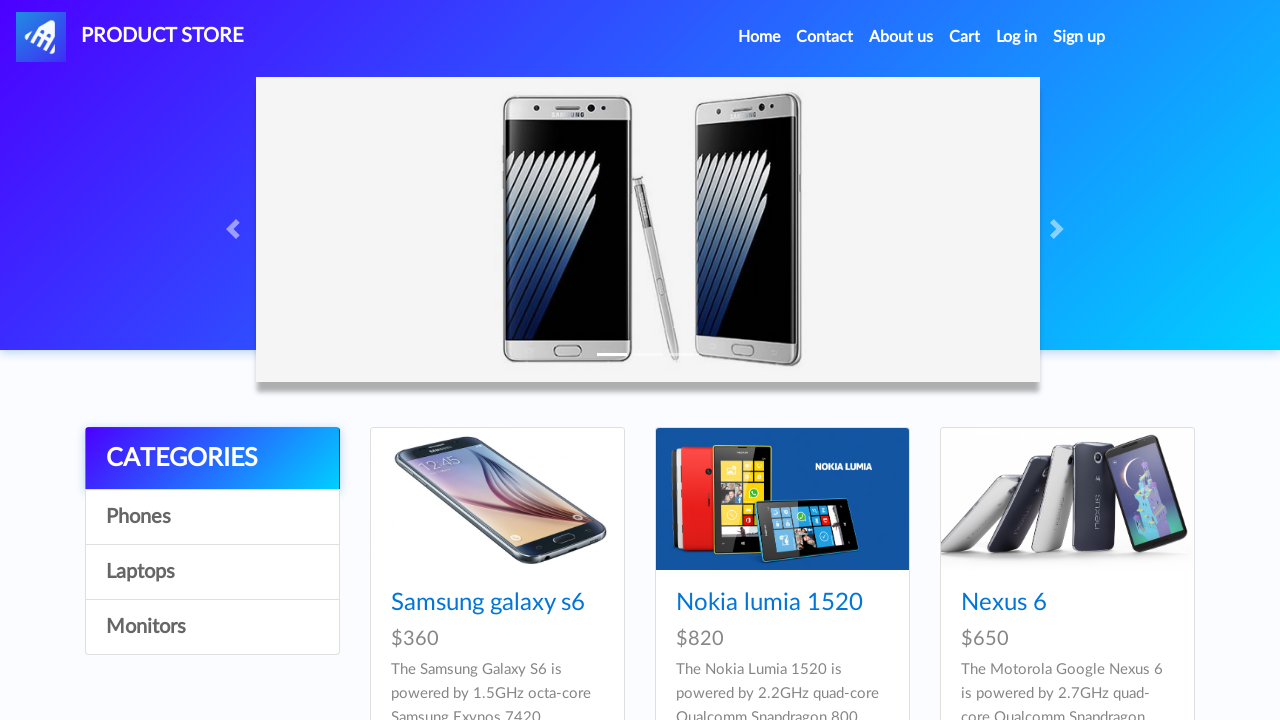

Waited for product list to load on homepage
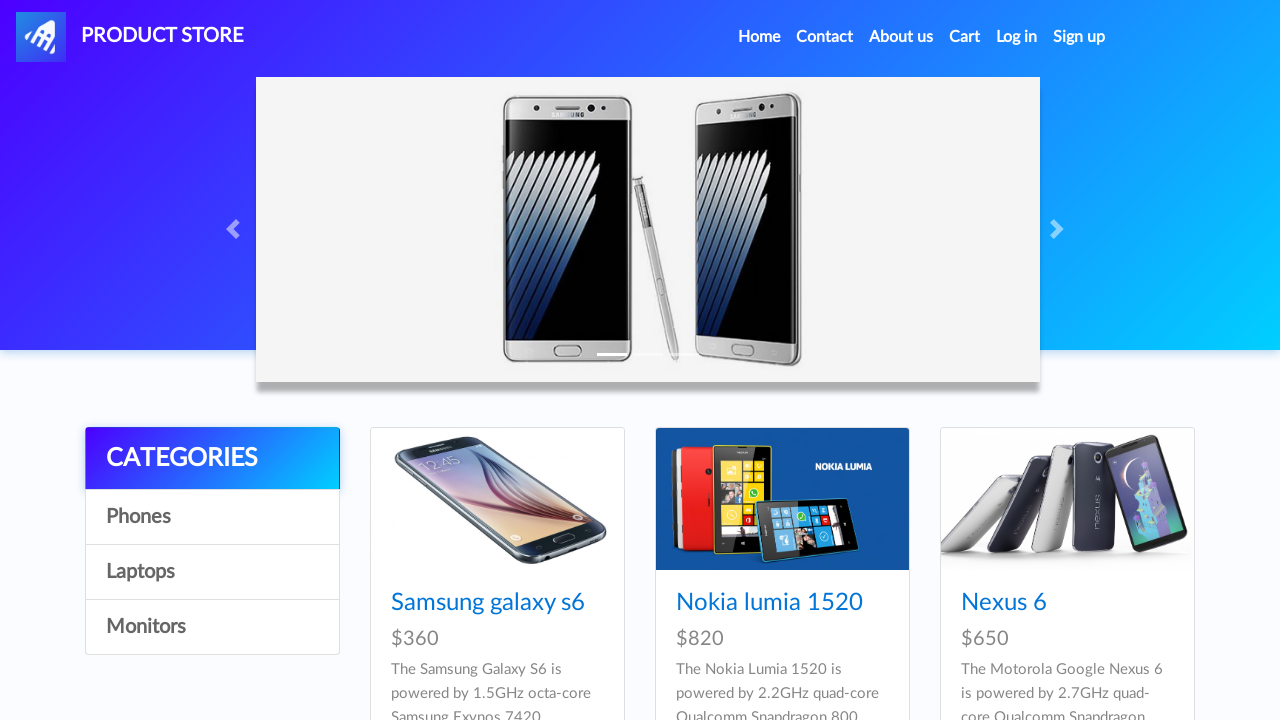

Retrieved all product links from homepage
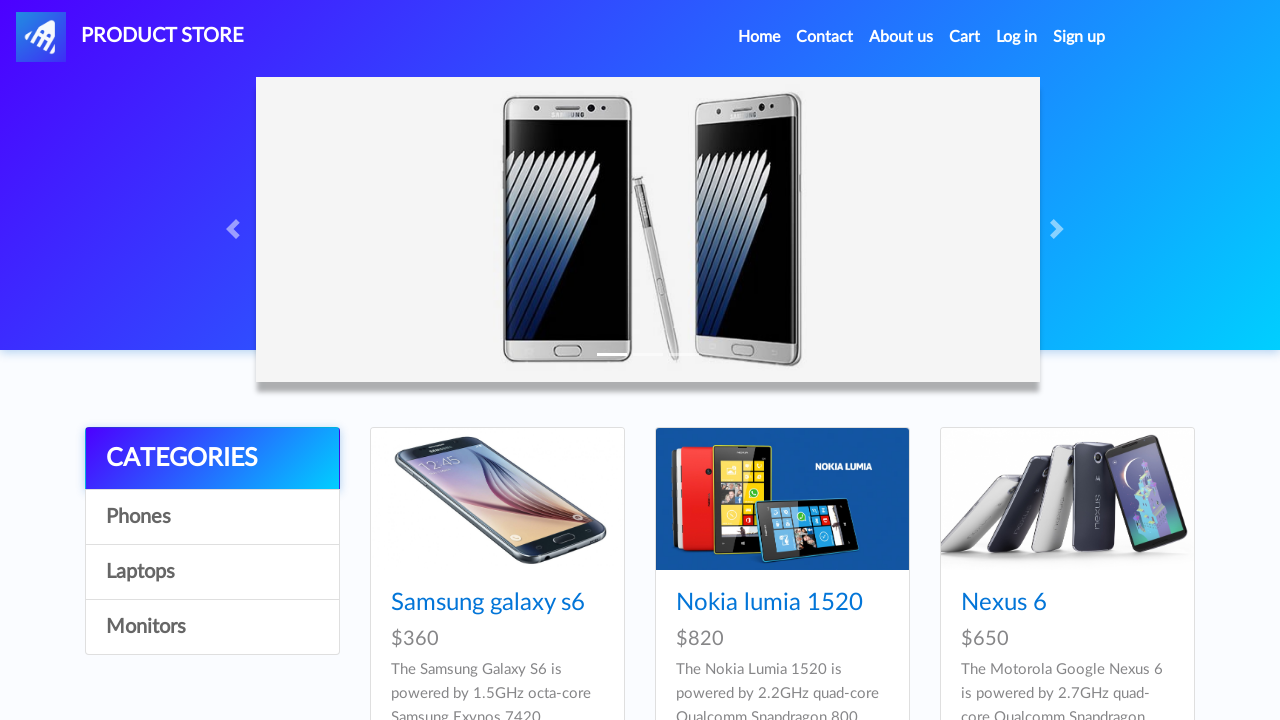

Found and clicked on Samsung Galaxy S6 product
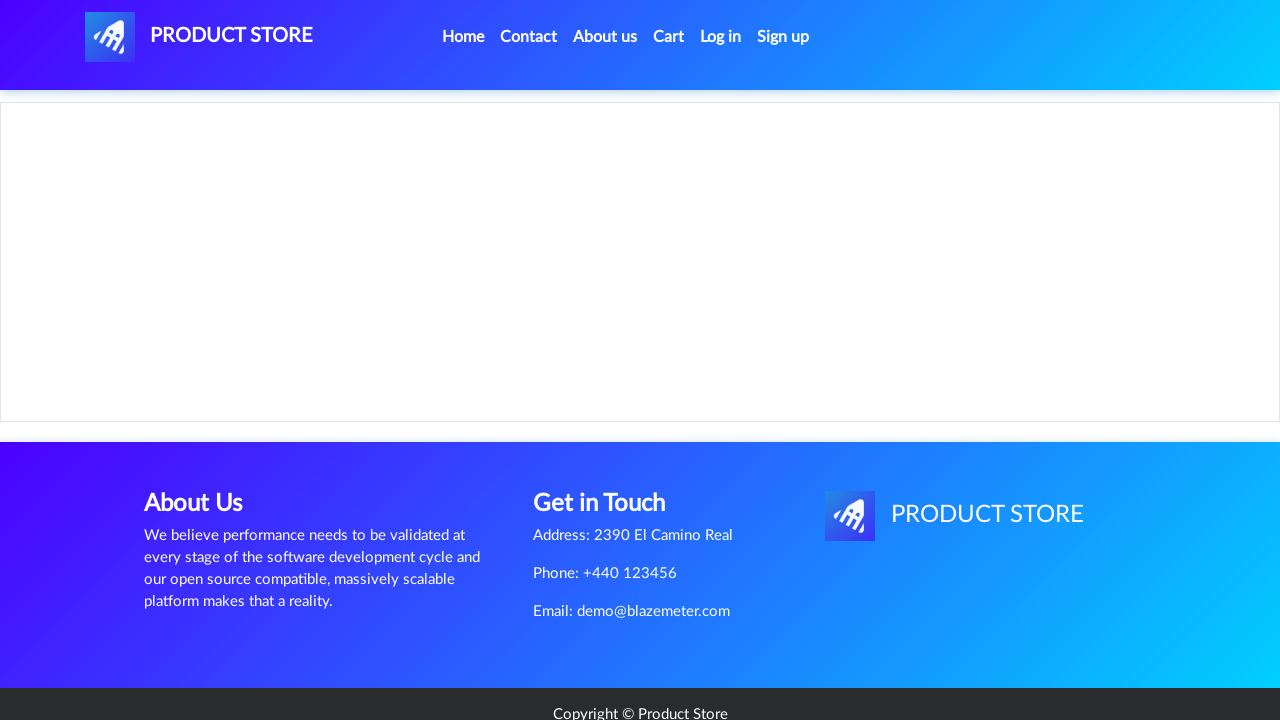

Waited for product detail page to load with Add to cart button
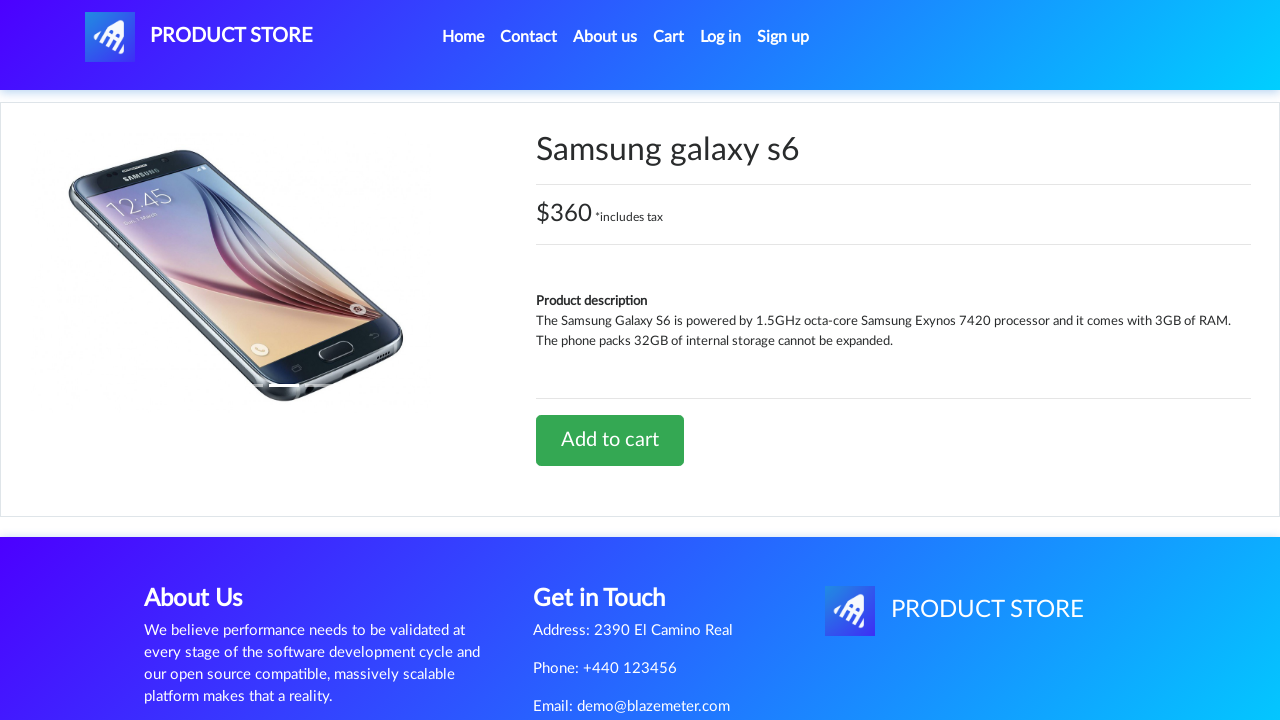

Clicked Add to cart button for Samsung Galaxy S6 at (610, 440) on a:text('Add to cart')
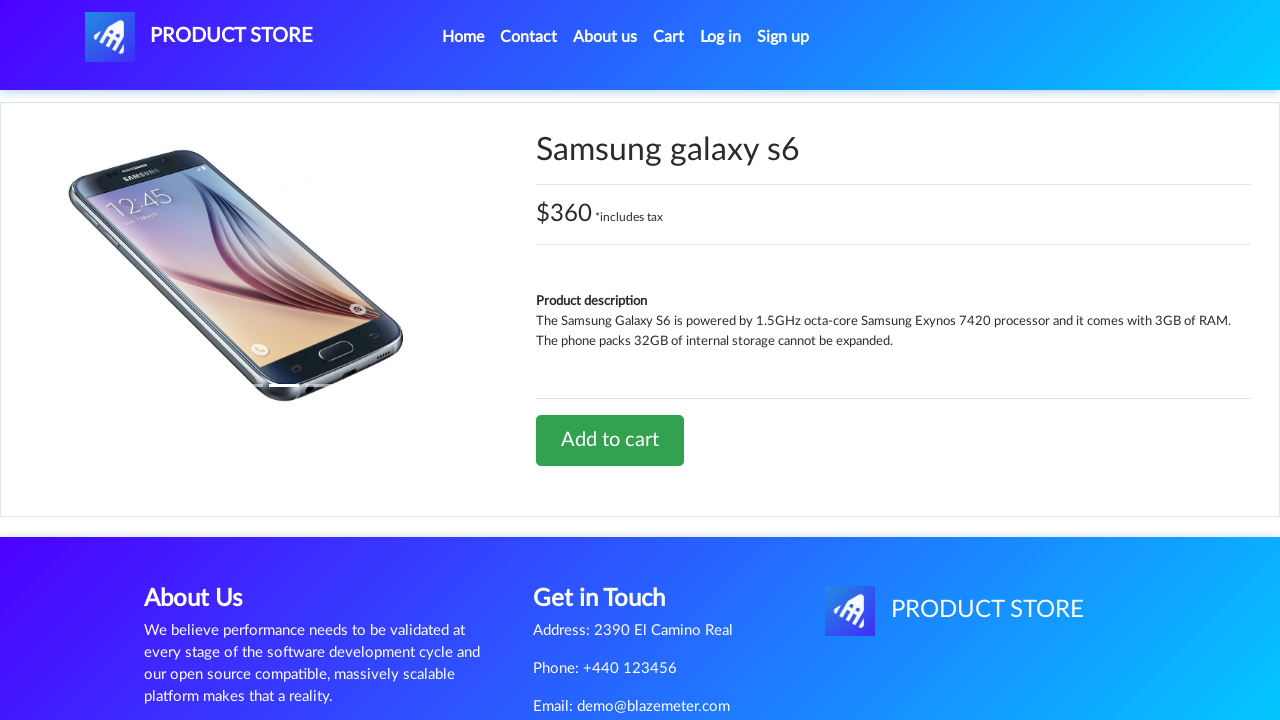

Accepted confirmation alert for adding product to cart
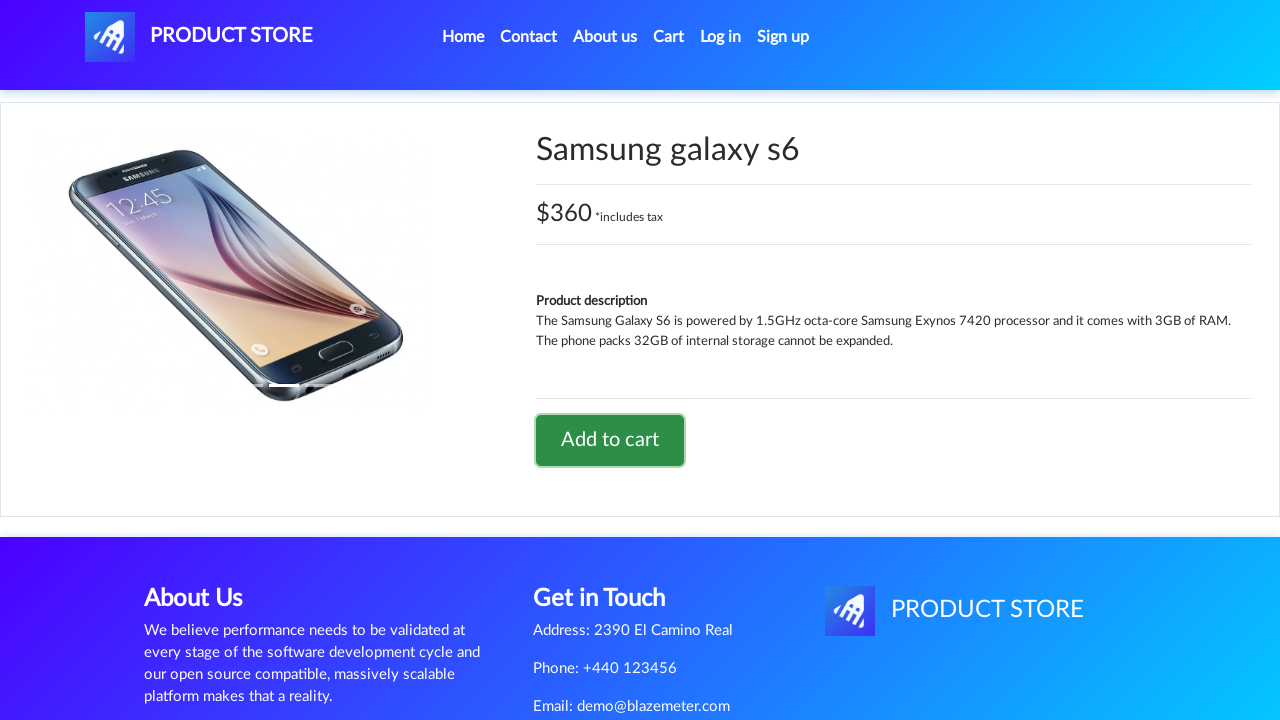

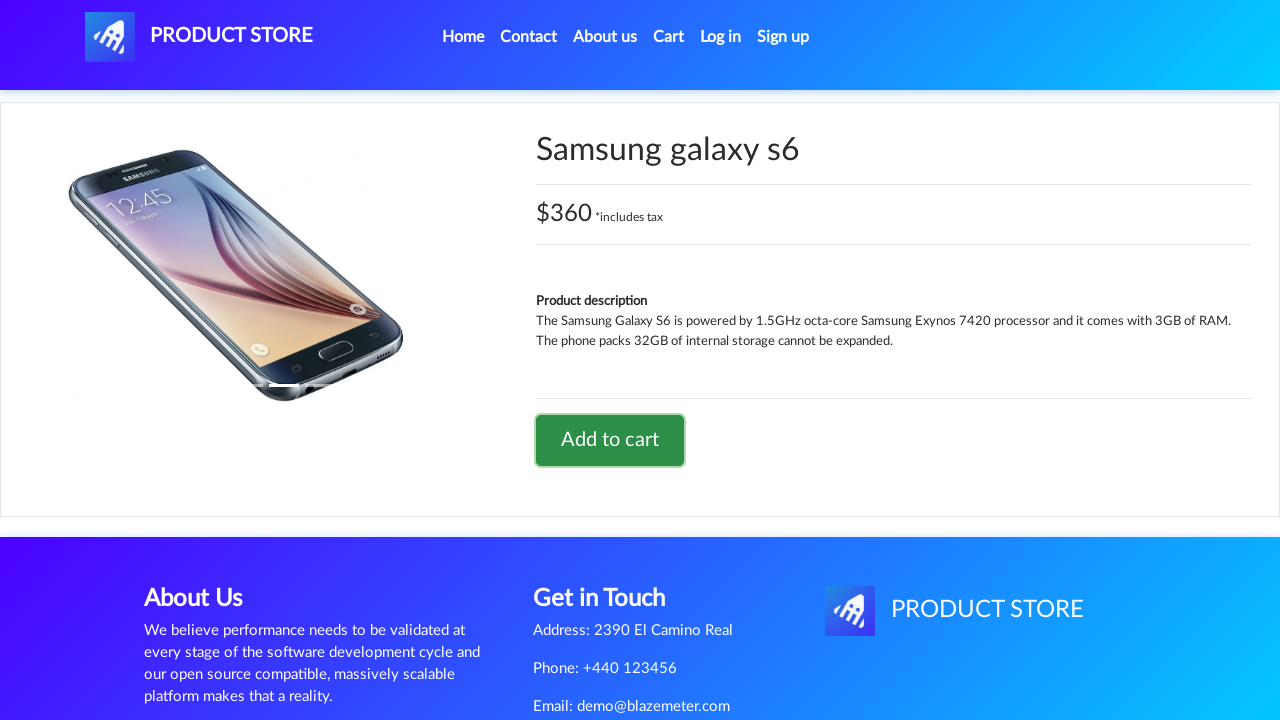